Navigates to Gmail and opens Help and Privacy links which open in new windows/tabs

Starting URL: http://www.gmail.com/

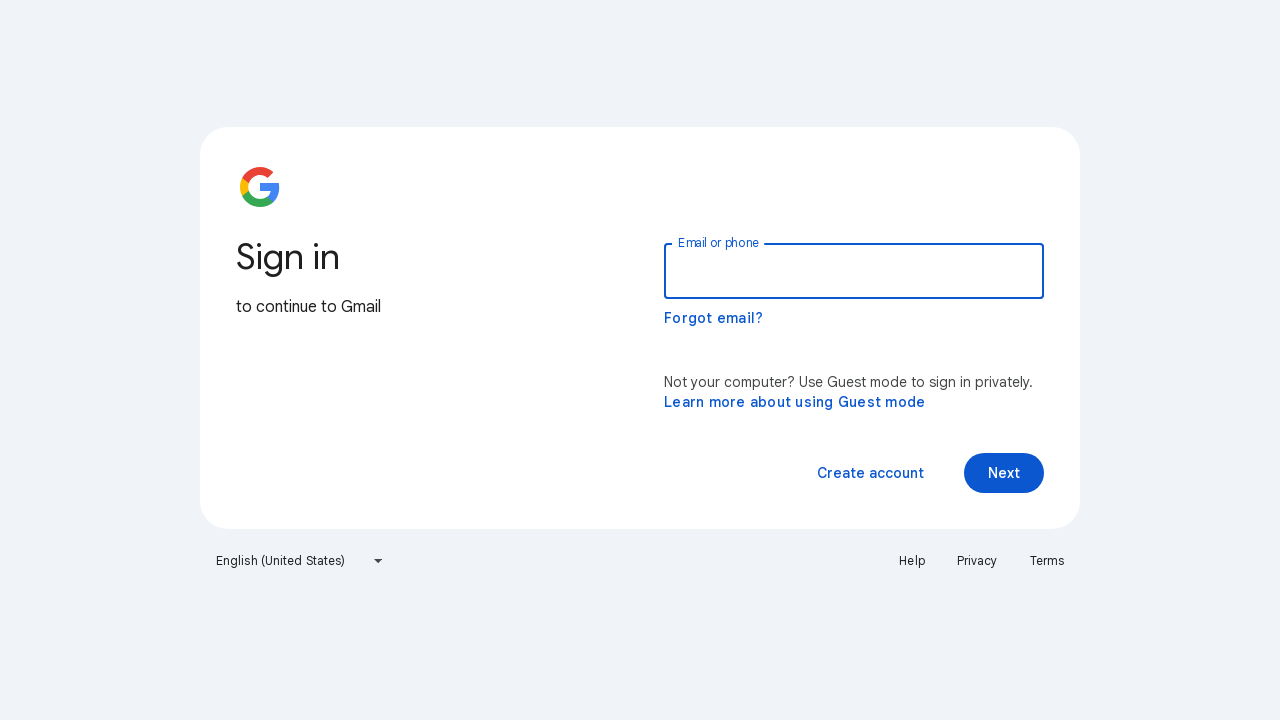

Clicked Help link at (912, 561) on a:text('Help')
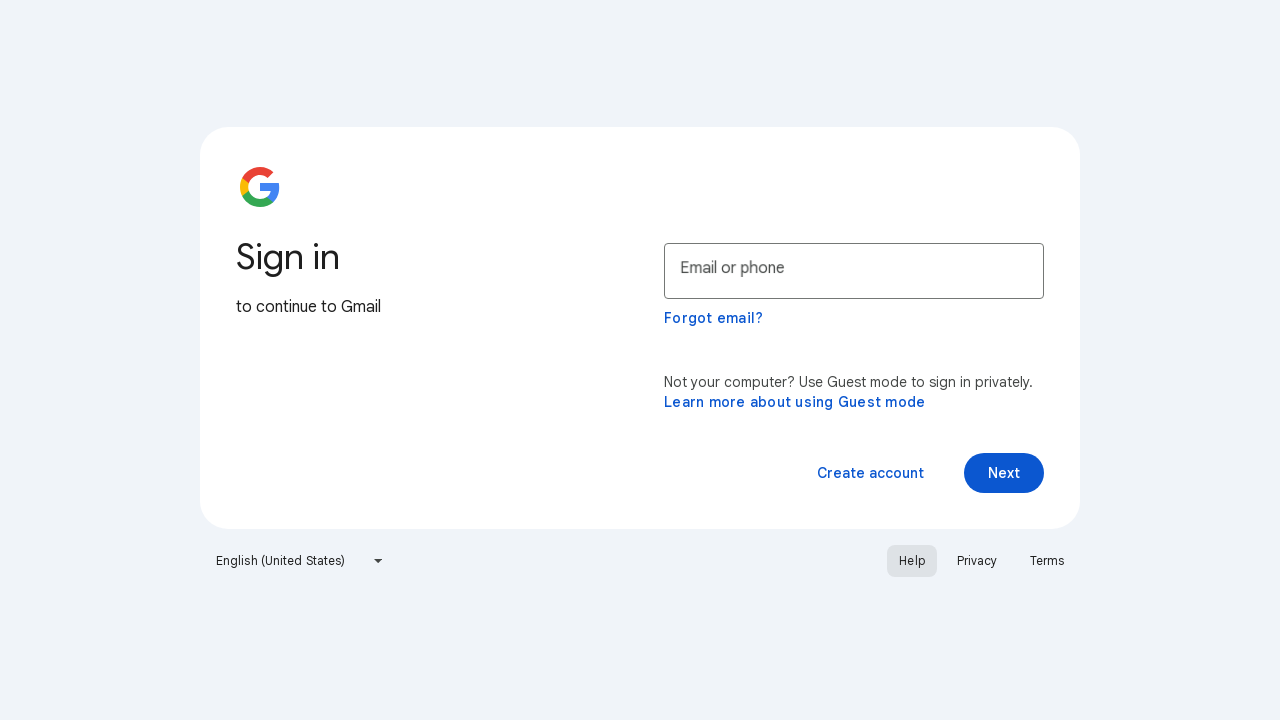

Clicked Privacy link at (977, 561) on a:text('Privacy')
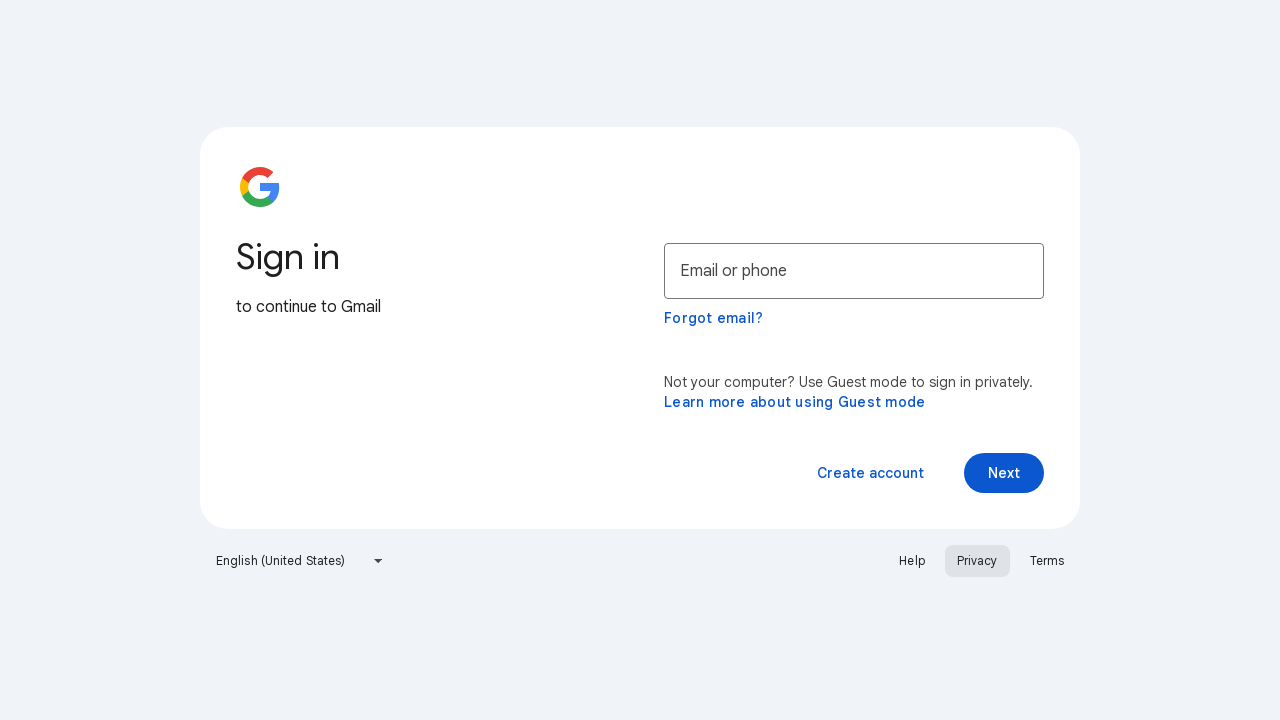

Retrieved all open pages/tabs - count: 1
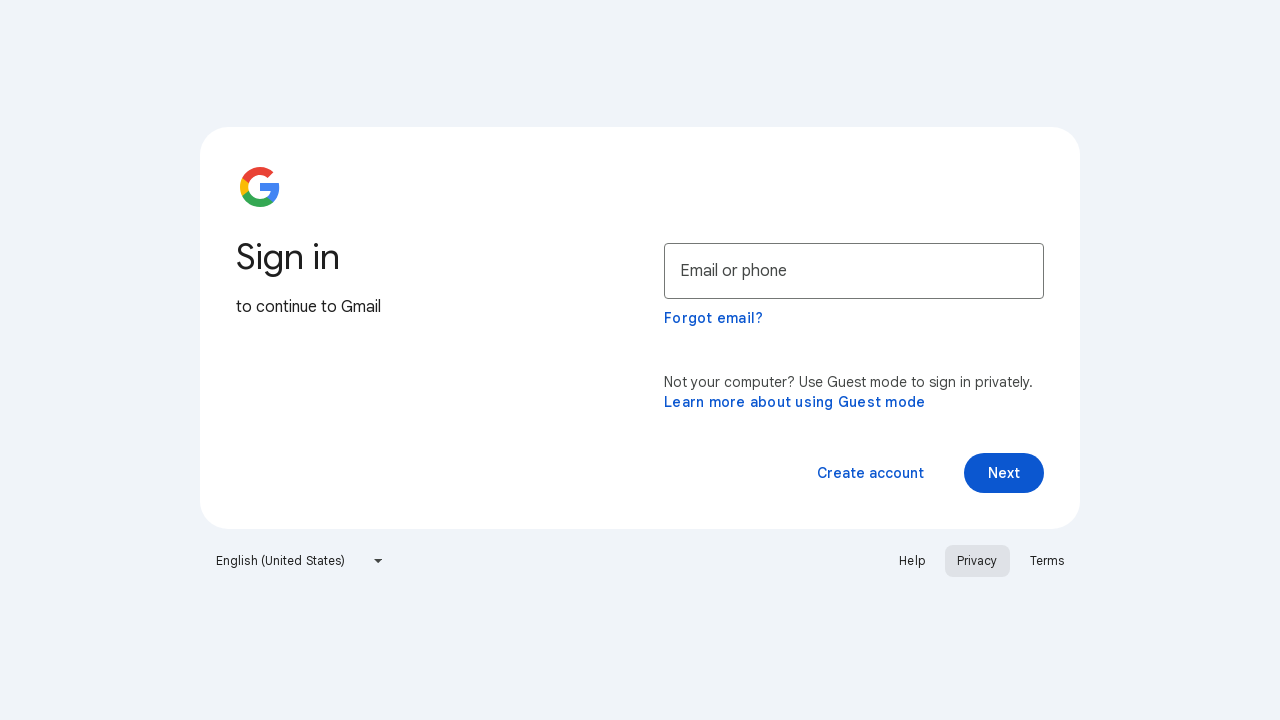

Printed number of open tabs/windows: 1
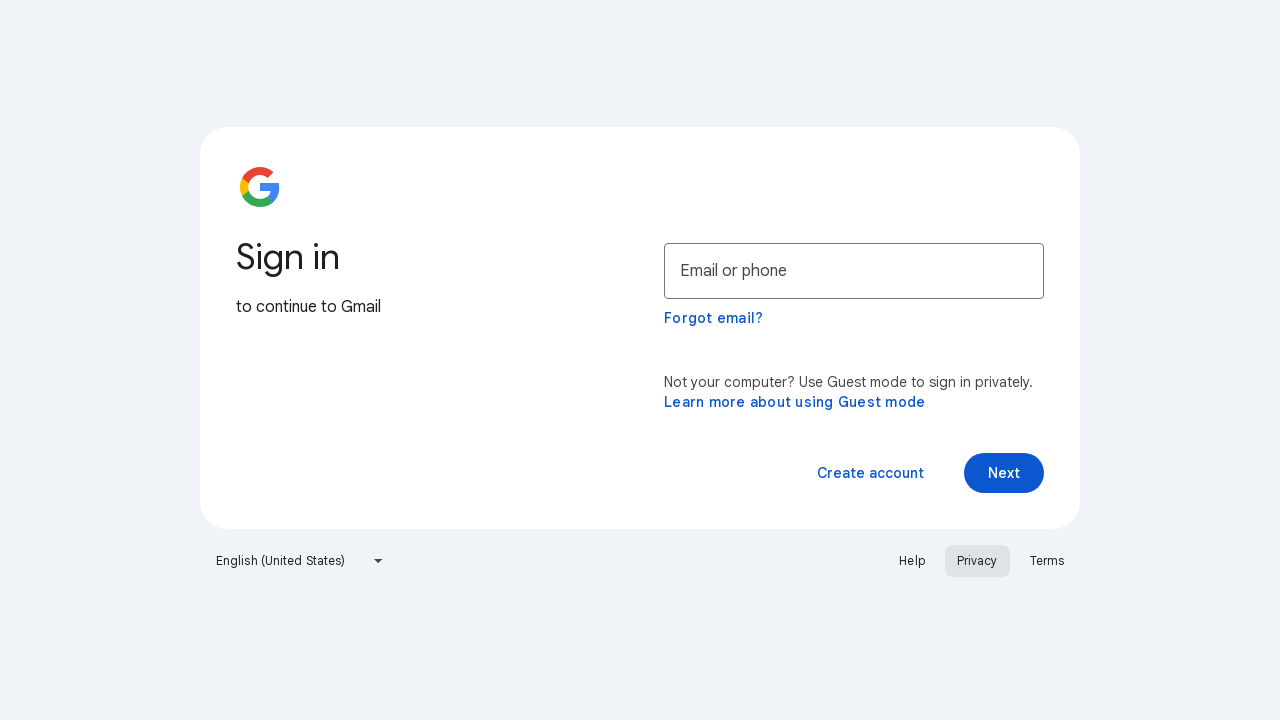

Printed current page URL: https://accounts.google.com/v3/signin/identifier?continue=https%3A%2F%2Fmail.google.com%2Fmail%2Fu%2F0%2F&dsh=S1579598791%3A1772019627326731&emr=1&followup=https%3A%2F%2Fmail.google.com%2Fmail%2Fu%2F0%2F&ifkv=ASfE1-rN-T-kv77g2t6HGbKPN3eAHSzLhMnzxCeLW0ZybpwbAxedIHBbd9xXt1d1yui5TXtNxe88-w&osid=1&passive=1209600&service=mail&flowName=GlifWebSignIn&flowEntry=ServiceLogin
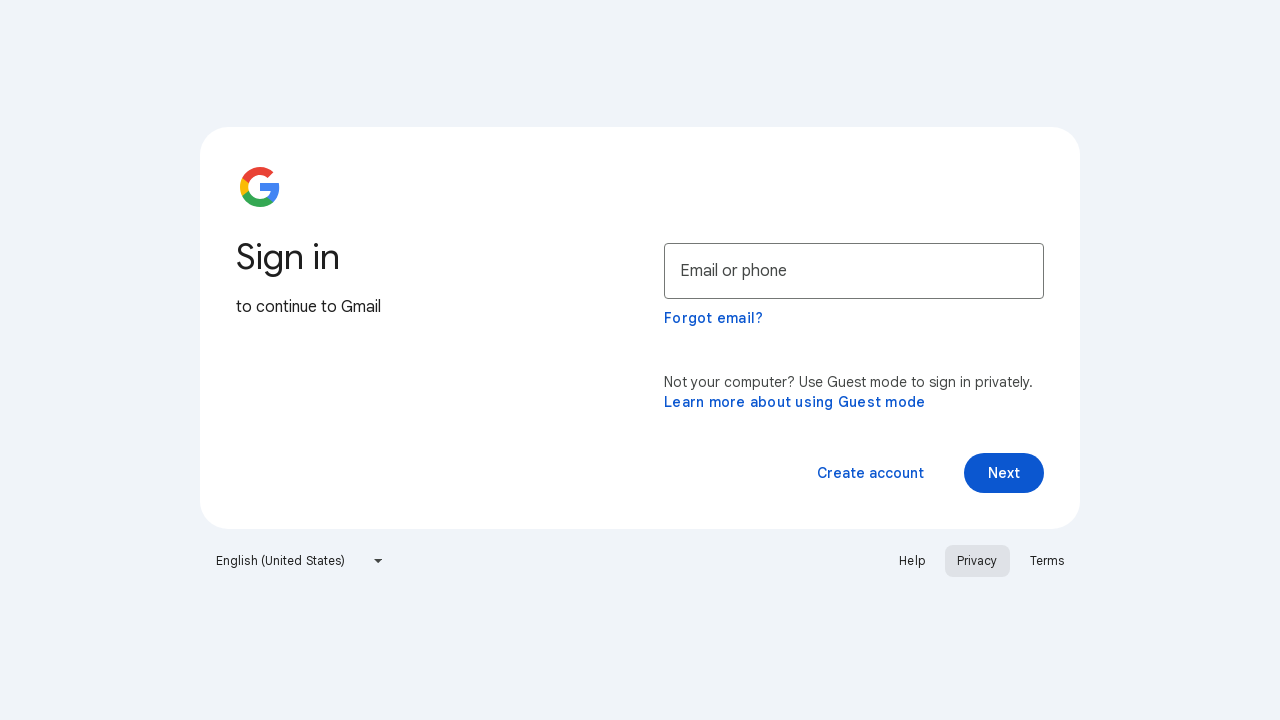

Printed page URL: https://accounts.google.com/v3/signin/identifier?continue=https%3A%2F%2Fmail.google.com%2Fmail%2Fu%2F0%2F&dsh=S1579598791%3A1772019627326731&emr=1&followup=https%3A%2F%2Fmail.google.com%2Fmail%2Fu%2F0%2F&ifkv=ASfE1-rN-T-kv77g2t6HGbKPN3eAHSzLhMnzxCeLW0ZybpwbAxedIHBbd9xXt1d1yui5TXtNxe88-w&osid=1&passive=1209600&service=mail&flowName=GlifWebSignIn&flowEntry=ServiceLogin
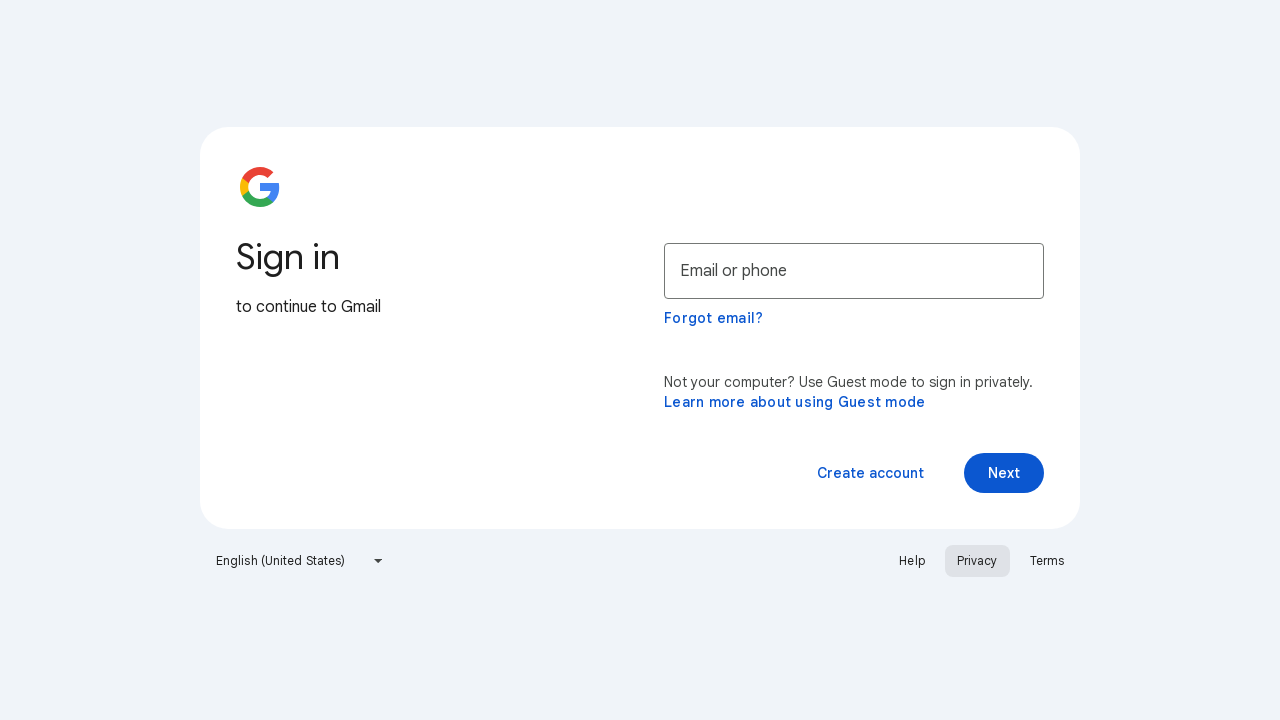

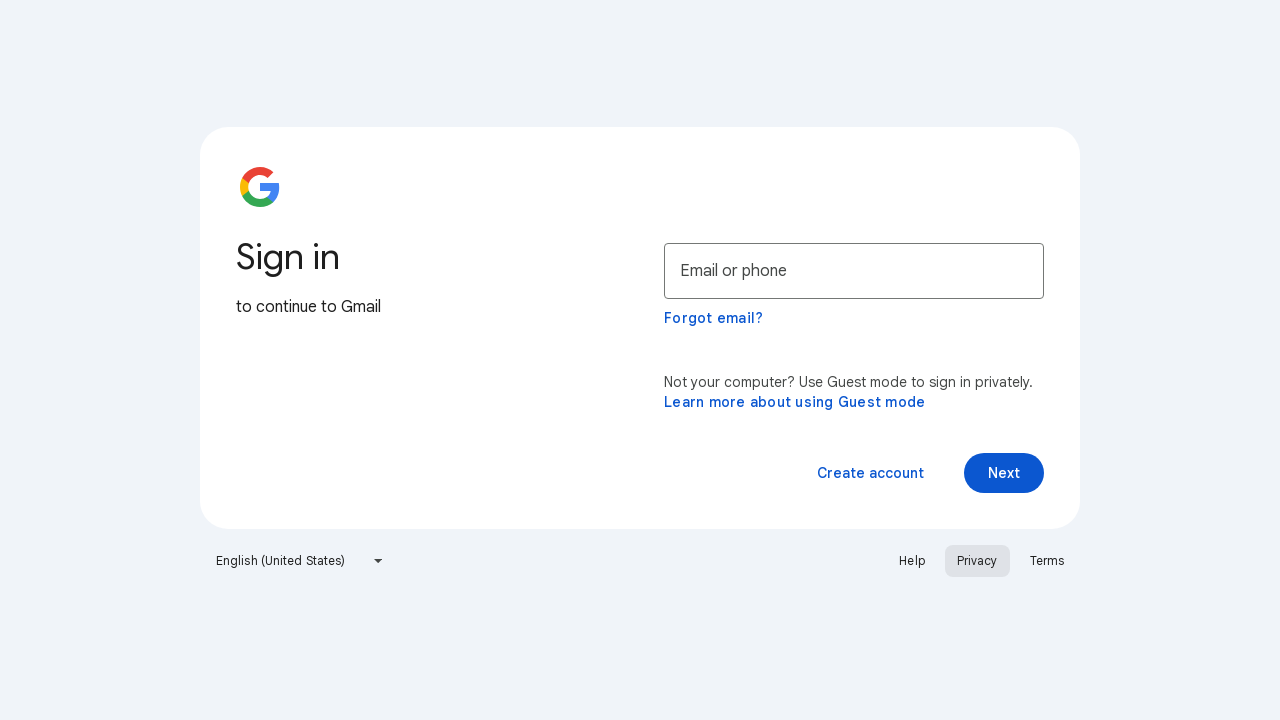